Navigates to Codecool Hungarian homepage and verifies the URL is correct

Starting URL: https://codecool.com/hu/

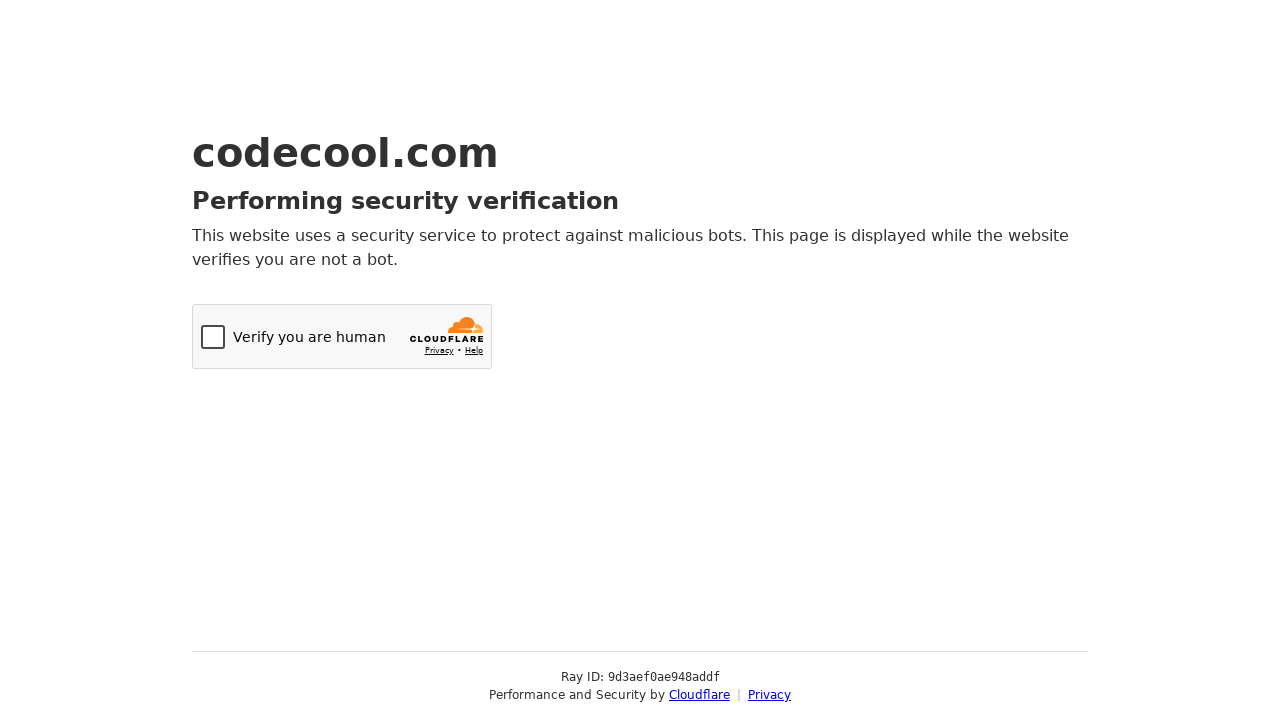

Navigated to Codecool Hungarian homepage
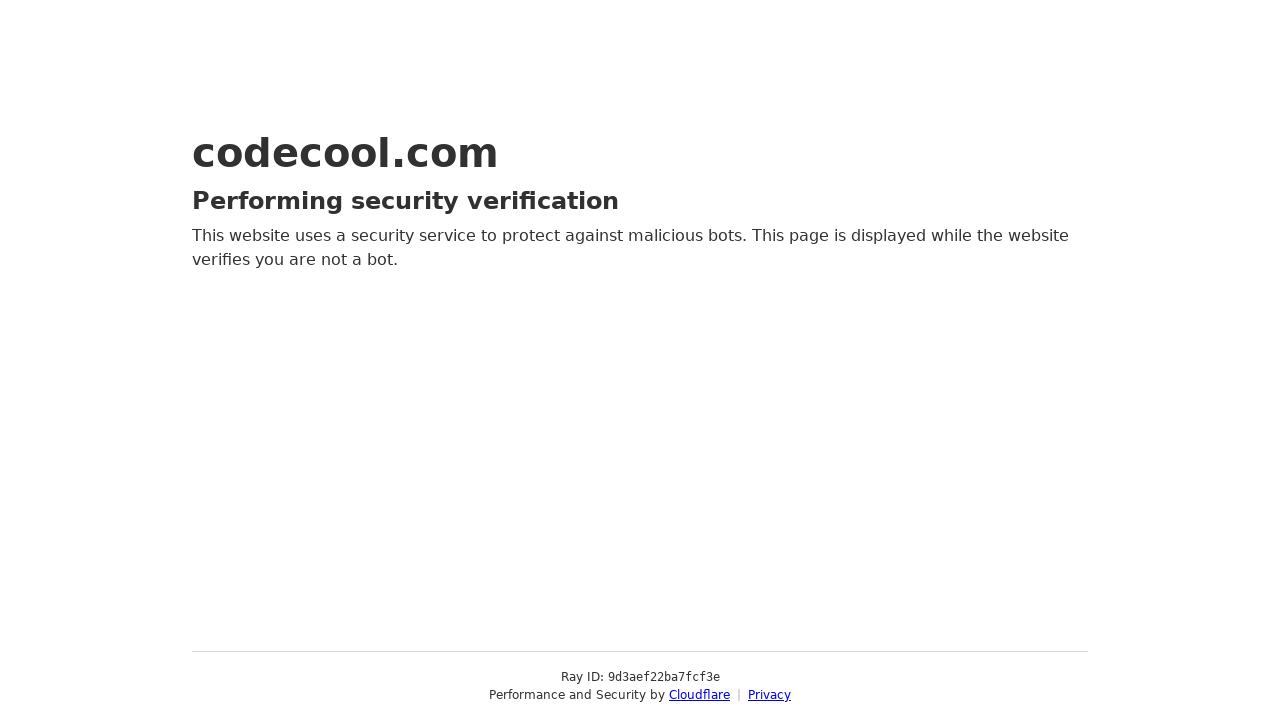

Verified URL is correct: https://codecool.com/hu/
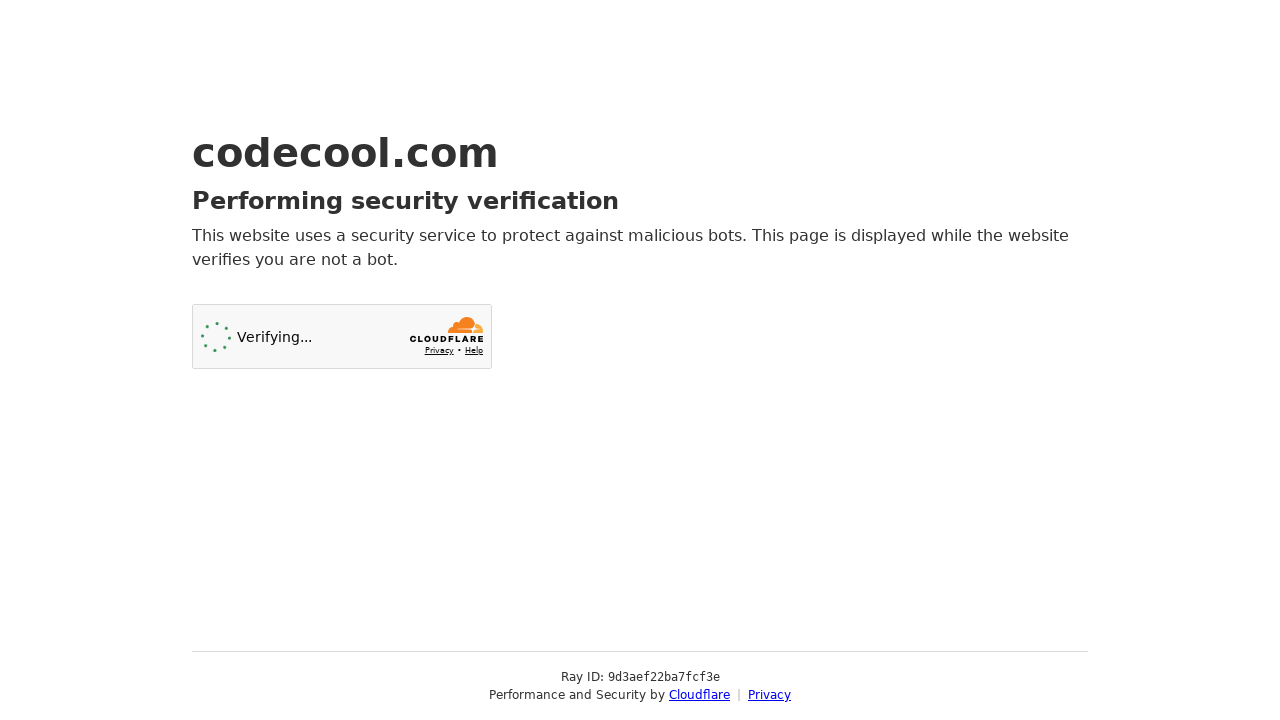

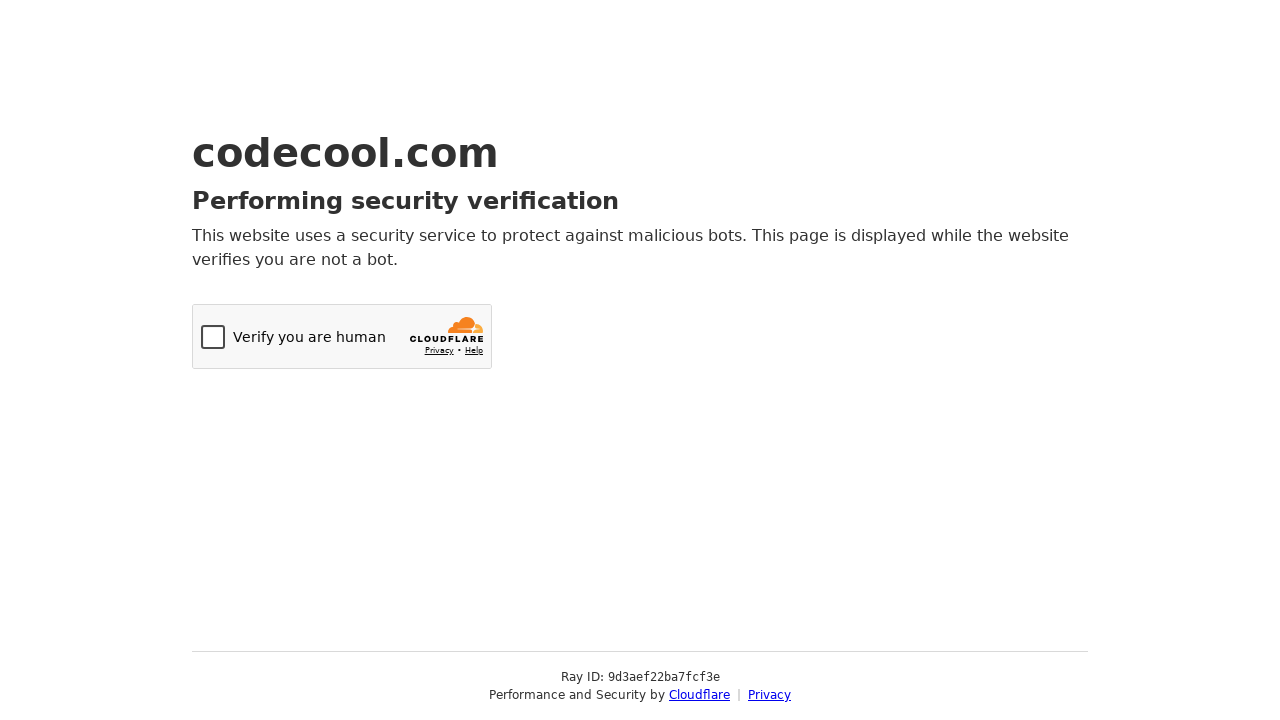